Reads two numbers from the page, calculates their sum, selects the sum from a dropdown menu, and submits the form

Starting URL: http://suninjuly.github.io/selects1.html

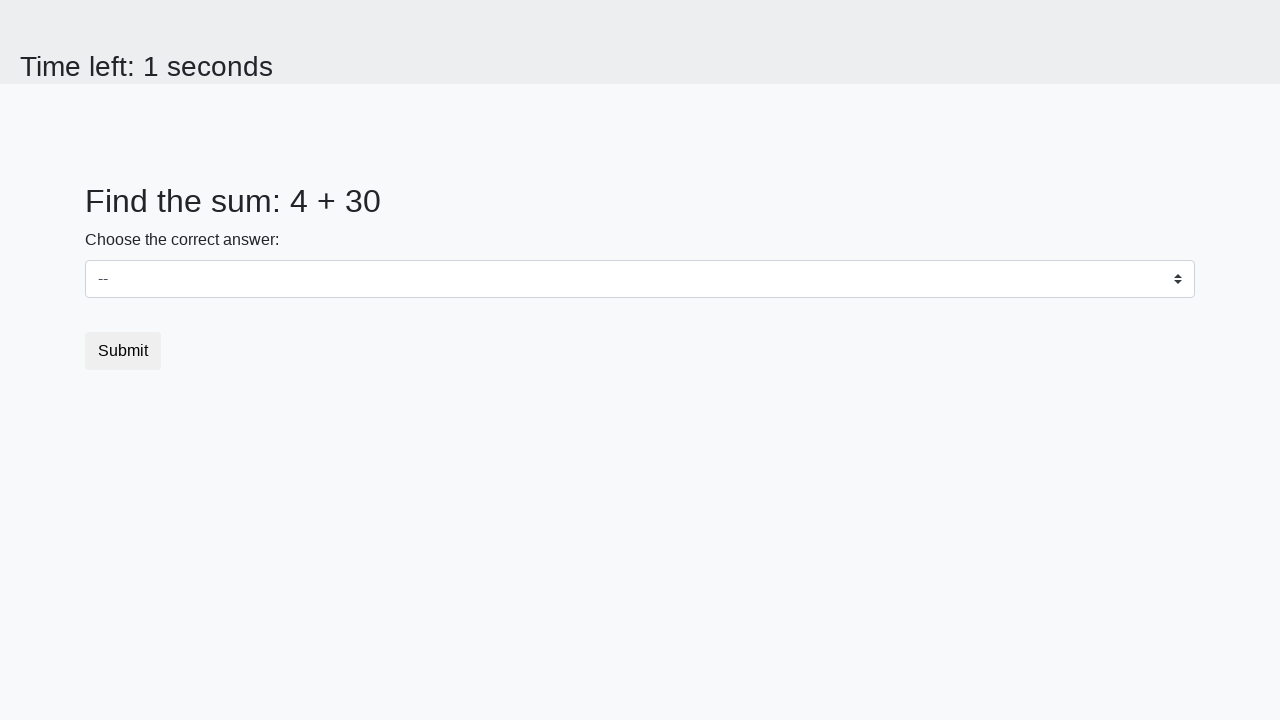

Read first number from the page
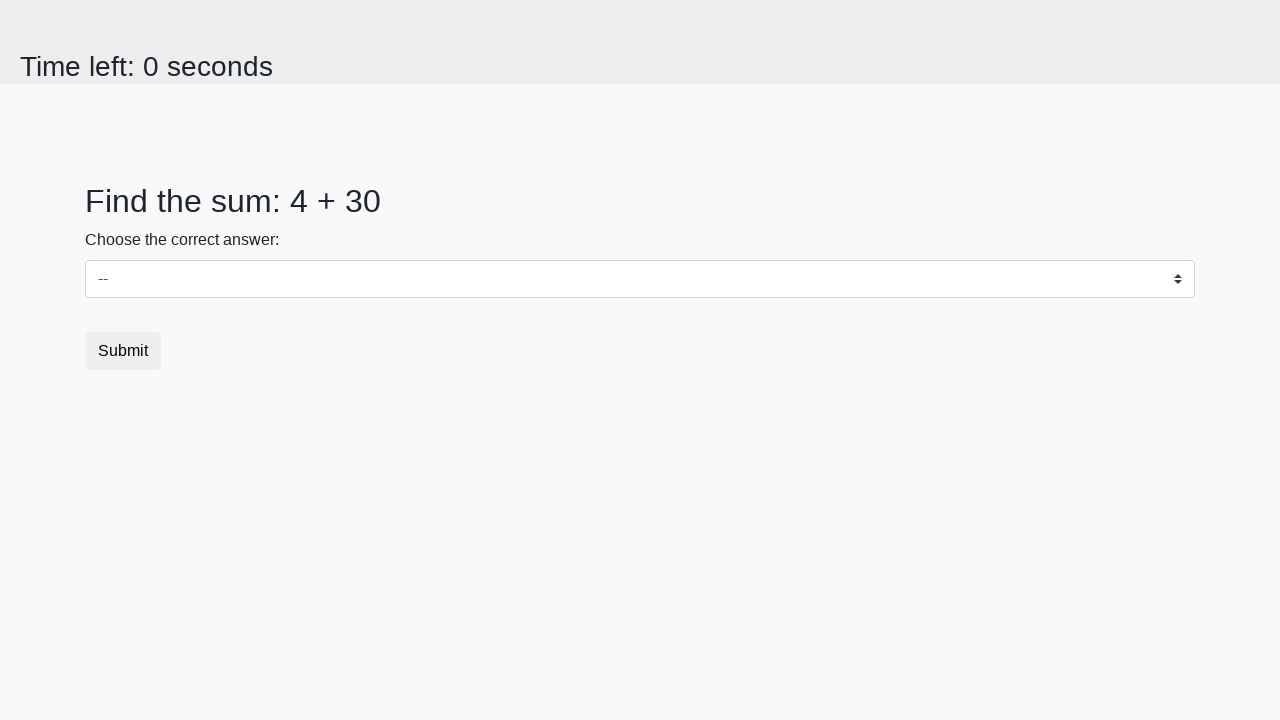

Read second number from the page
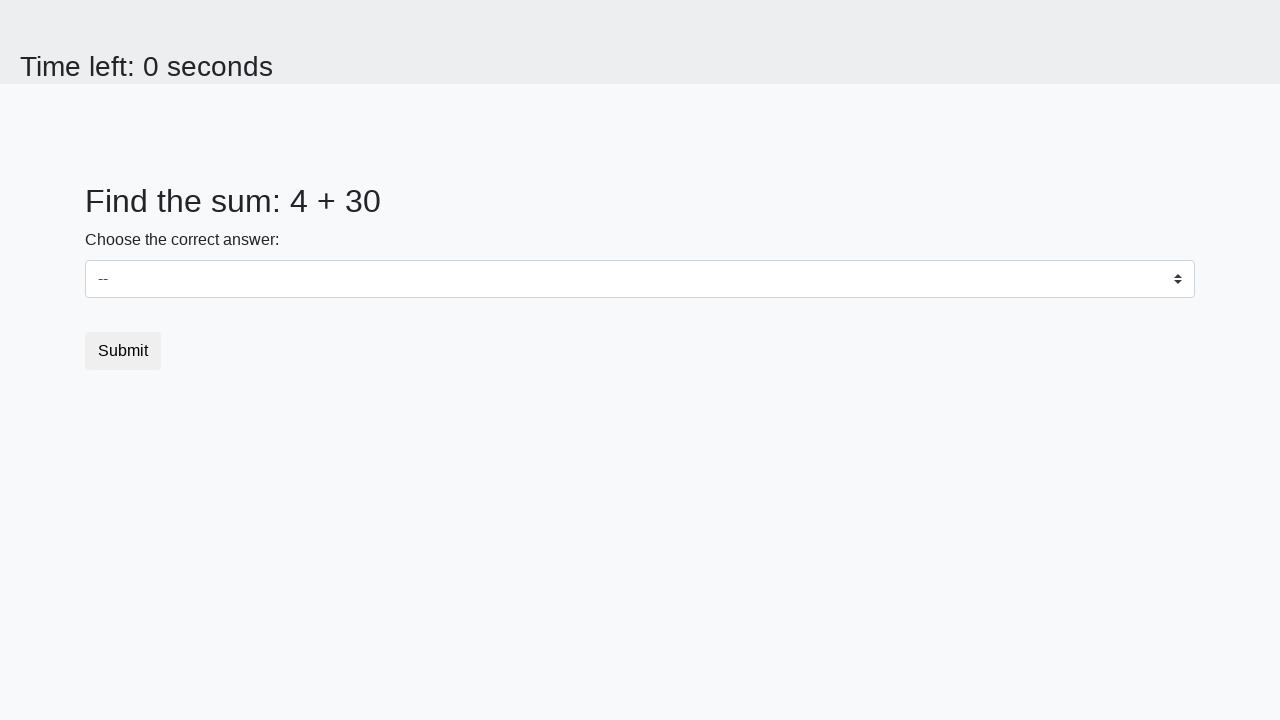

Calculated sum: 4 + 30 = 34
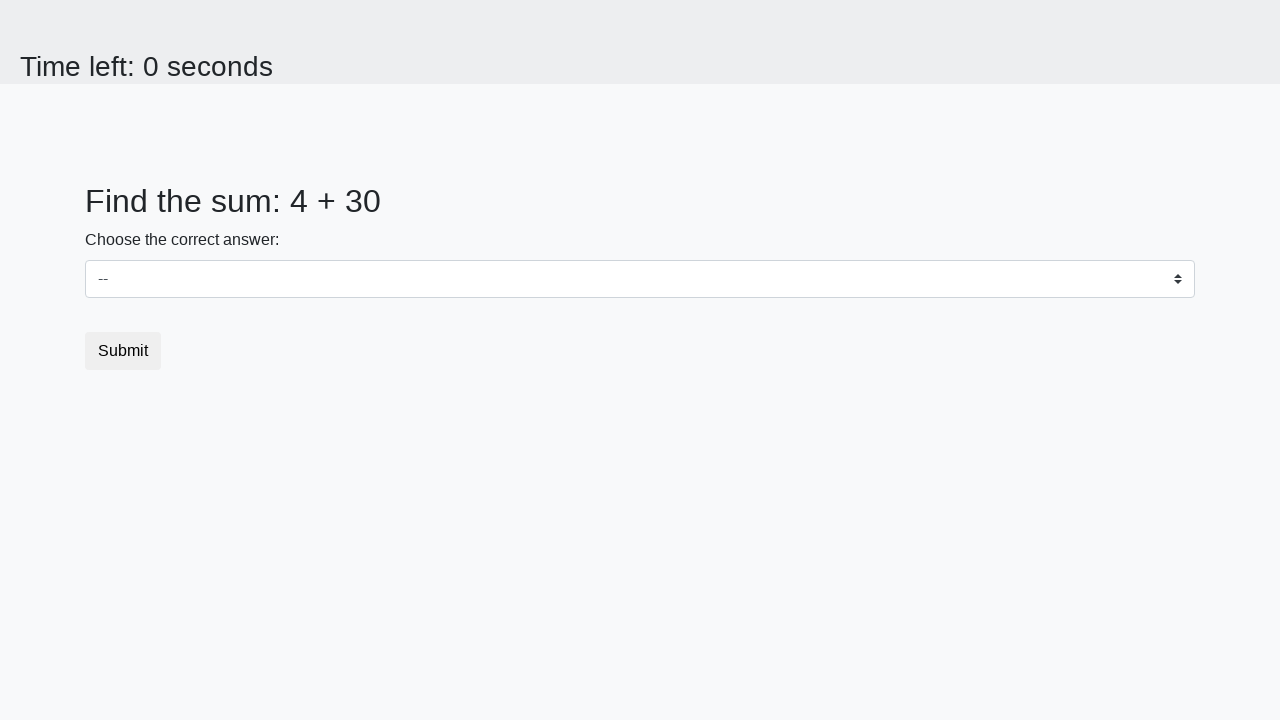

Selected sum value '34' from dropdown menu on select
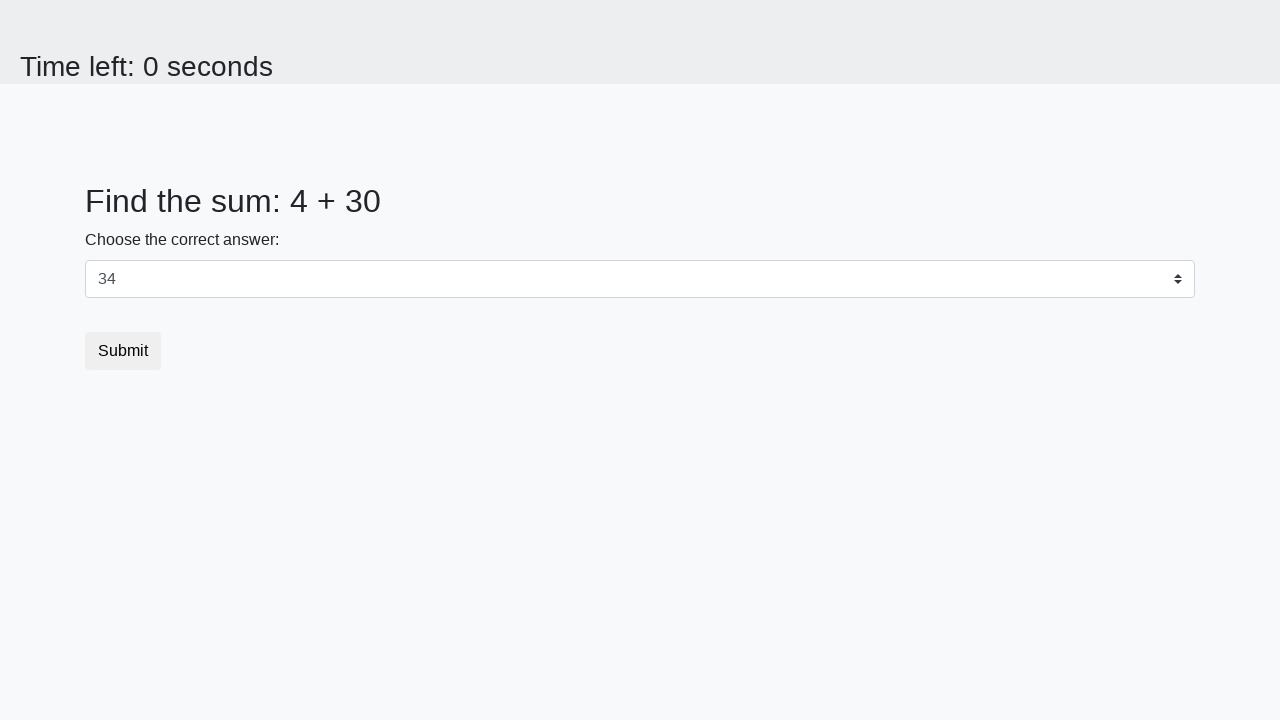

Clicked submit button to submit the form at (123, 351) on button
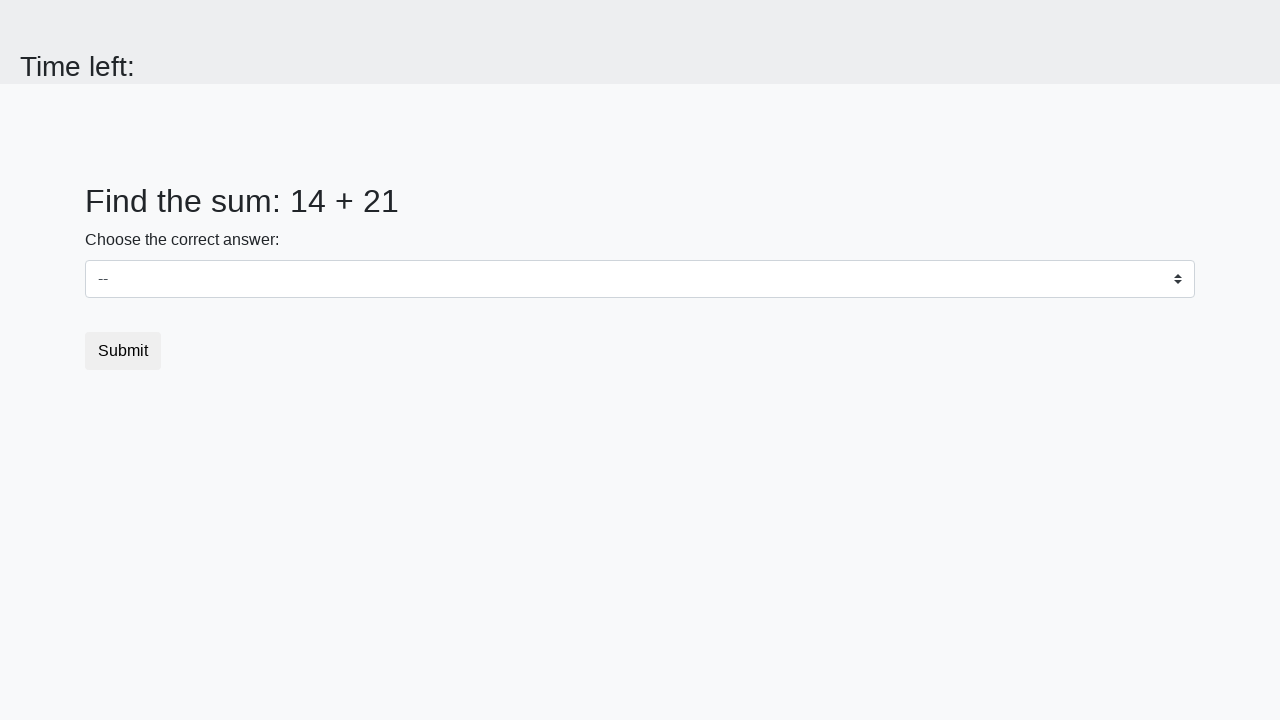

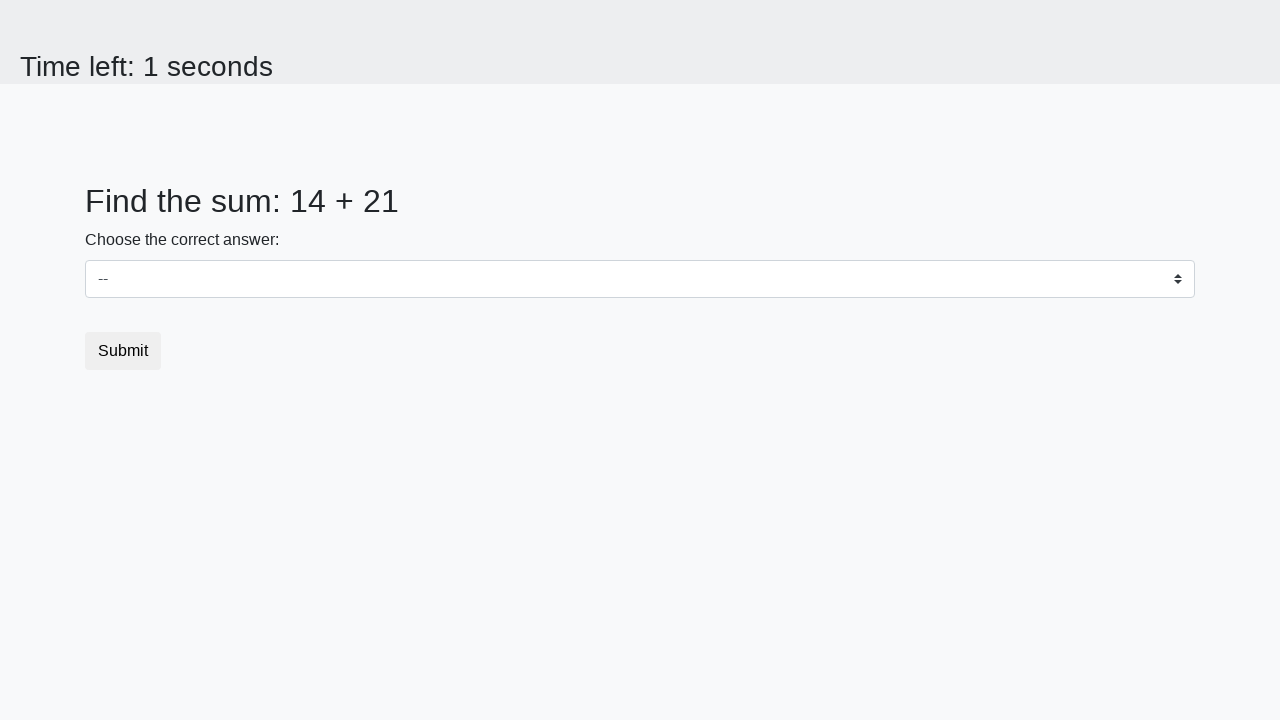